Tests that the Clear completed button displays correct text after completing an item

Starting URL: https://demo.playwright.dev/todomvc

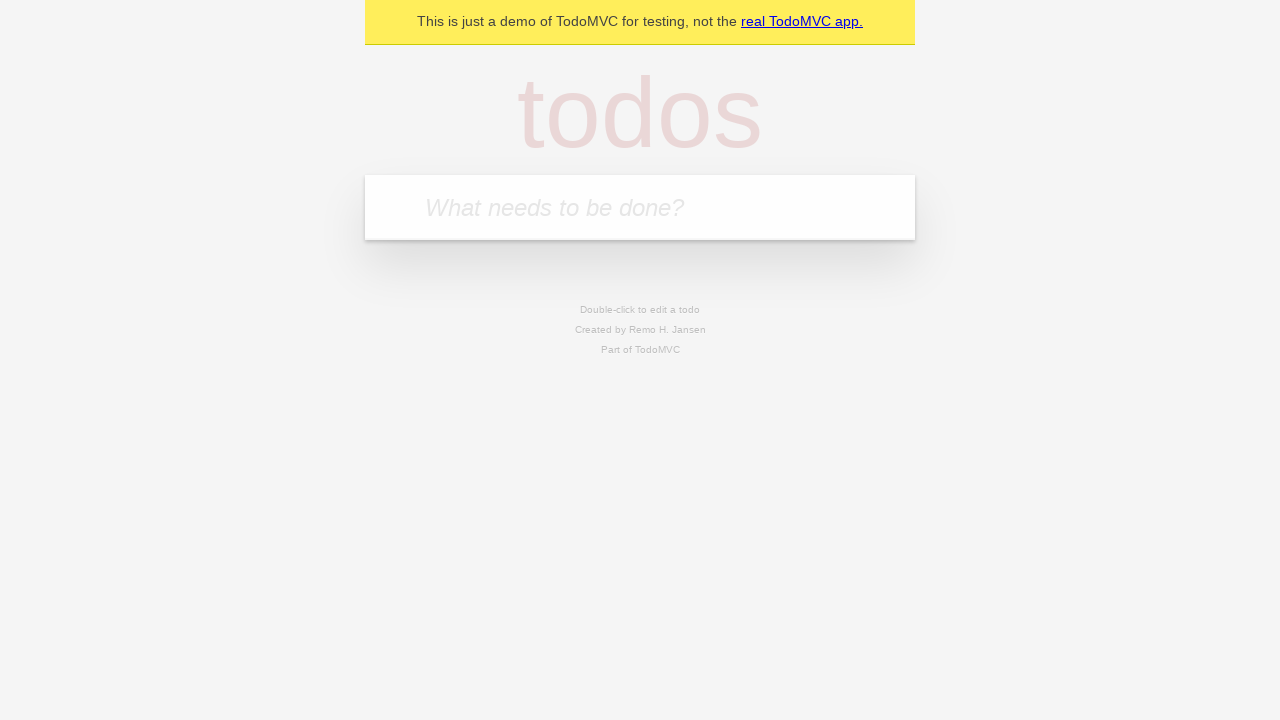

Filled todo input with 'buy some cheese' on internal:attr=[placeholder="What needs to be done?"i]
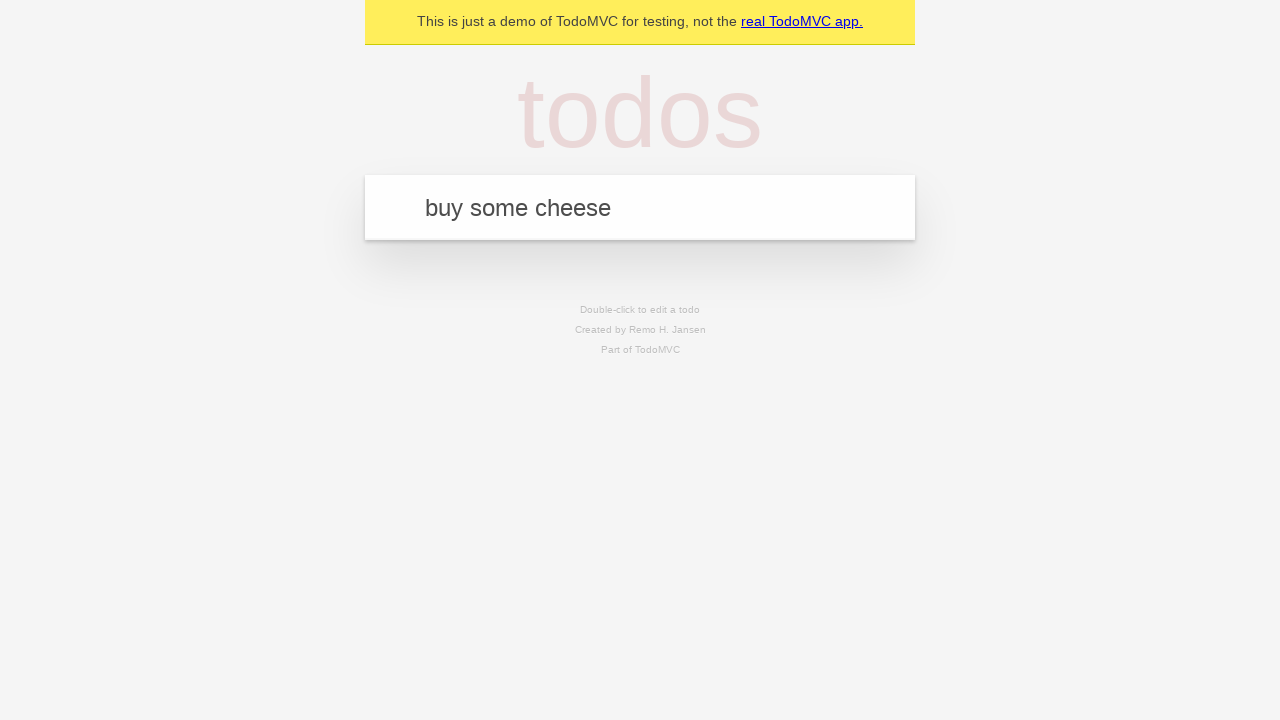

Pressed Enter to add 'buy some cheese' to the todo list on internal:attr=[placeholder="What needs to be done?"i]
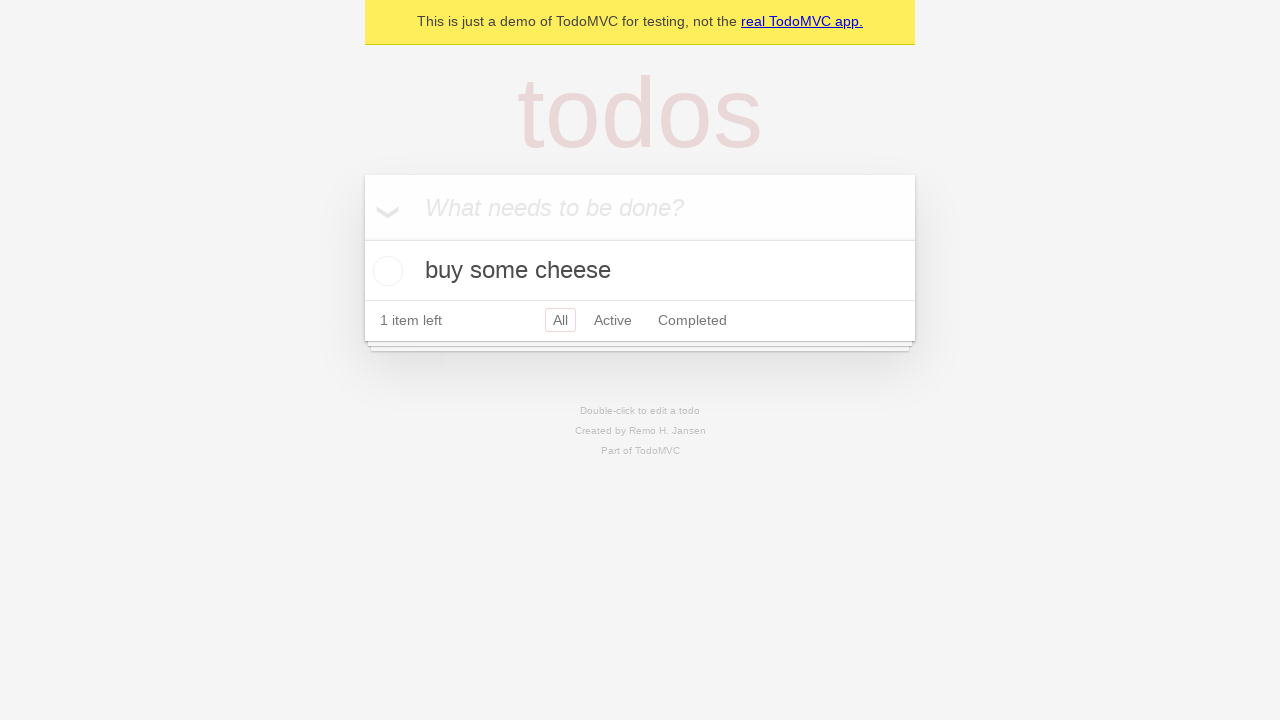

Filled todo input with 'feed the cat' on internal:attr=[placeholder="What needs to be done?"i]
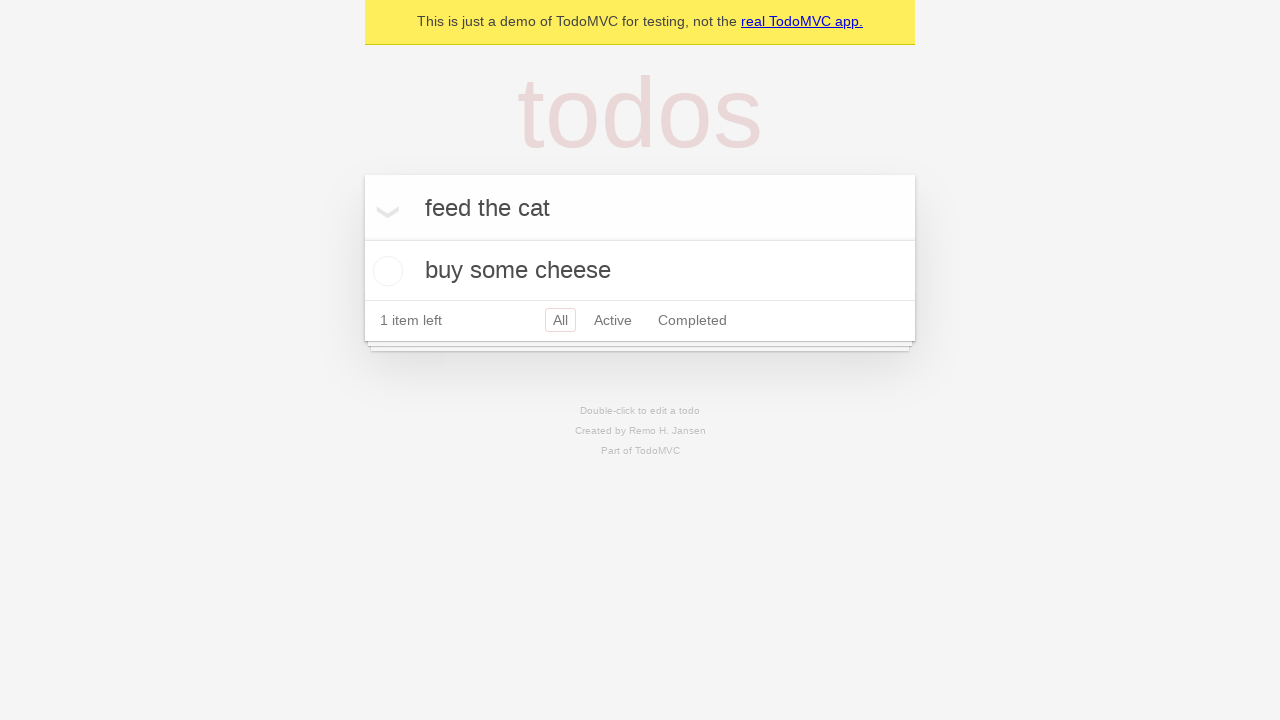

Pressed Enter to add 'feed the cat' to the todo list on internal:attr=[placeholder="What needs to be done?"i]
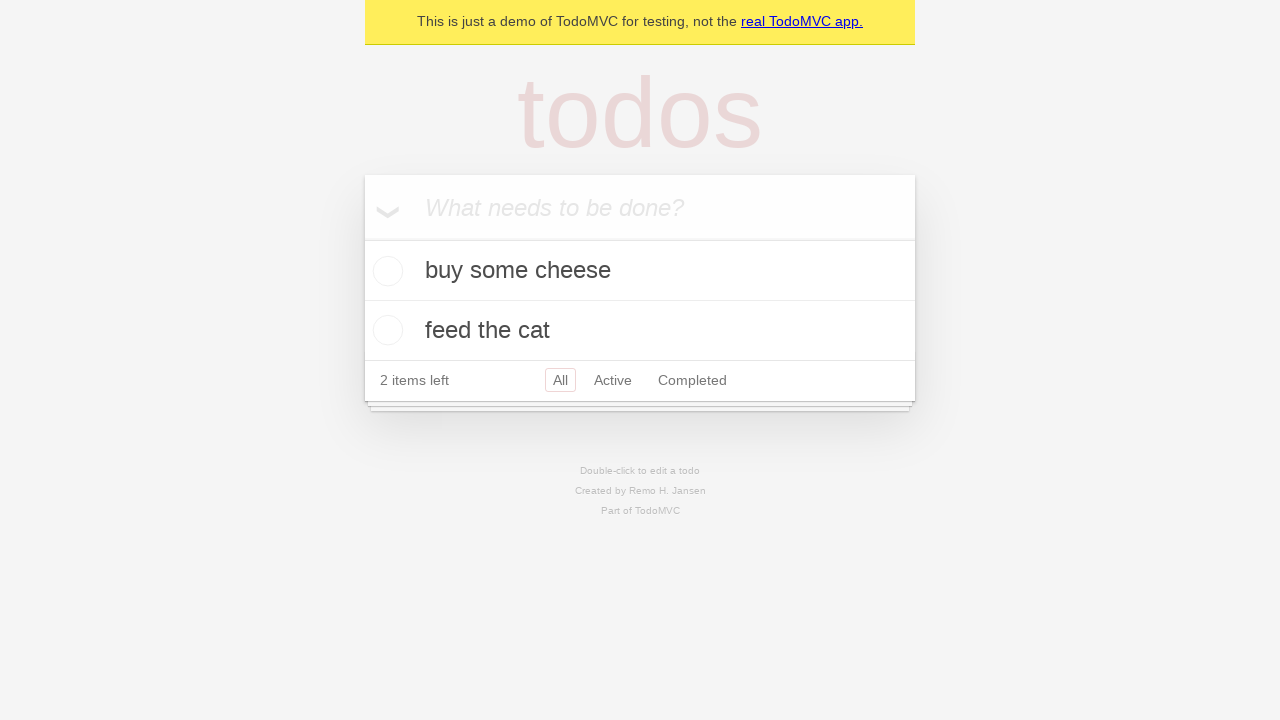

Filled todo input with 'book a doctors appointment' on internal:attr=[placeholder="What needs to be done?"i]
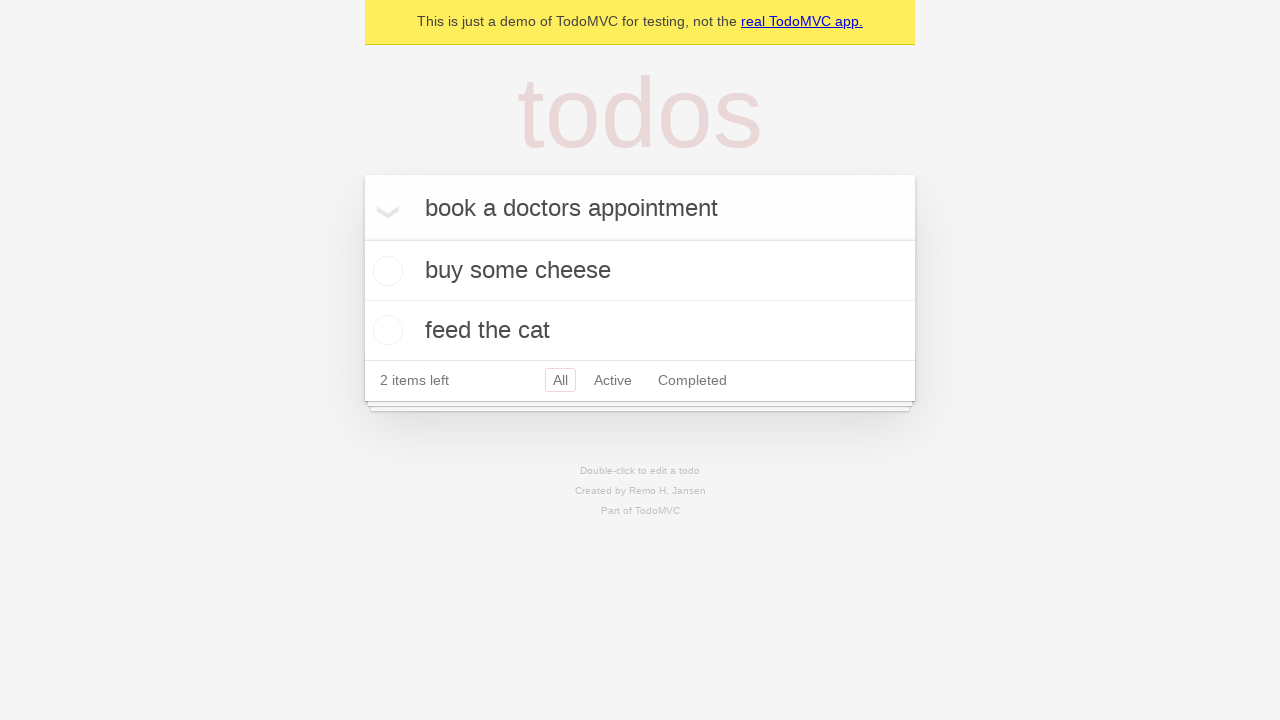

Pressed Enter to add 'book a doctors appointment' to the todo list on internal:attr=[placeholder="What needs to be done?"i]
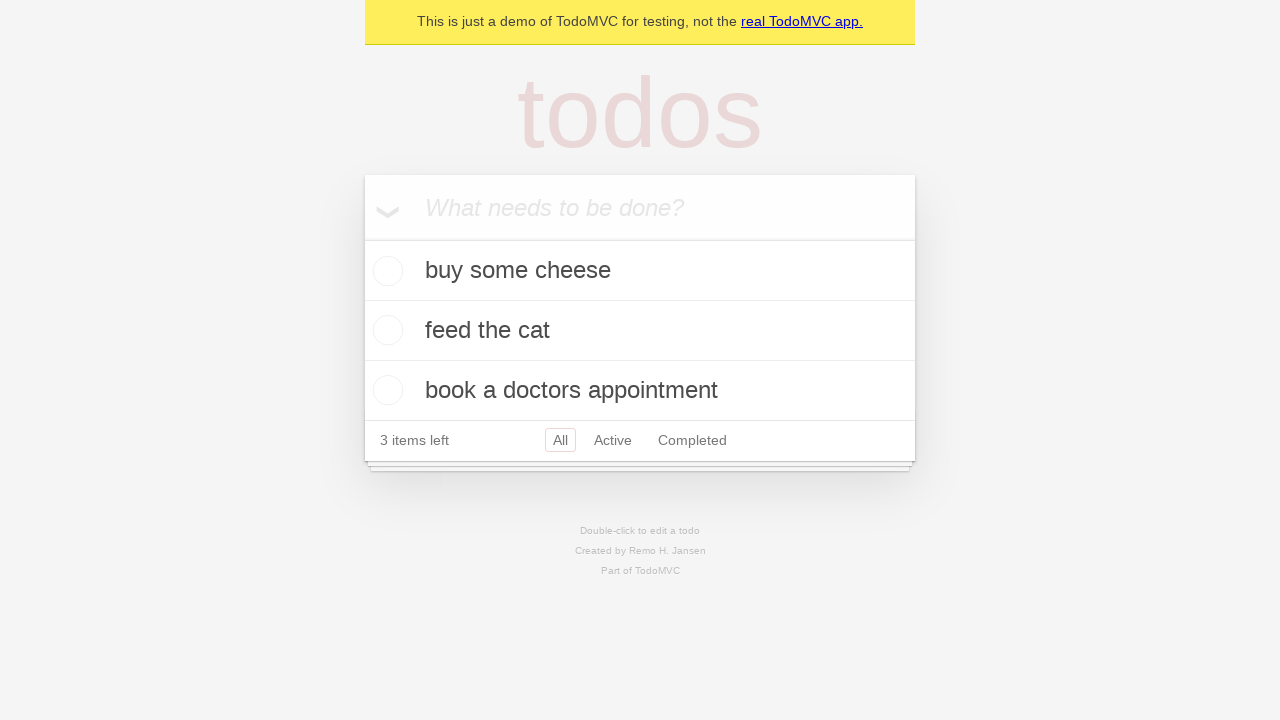

Checked the first todo item to mark it as completed at (385, 271) on .todo-list li .toggle >> nth=0
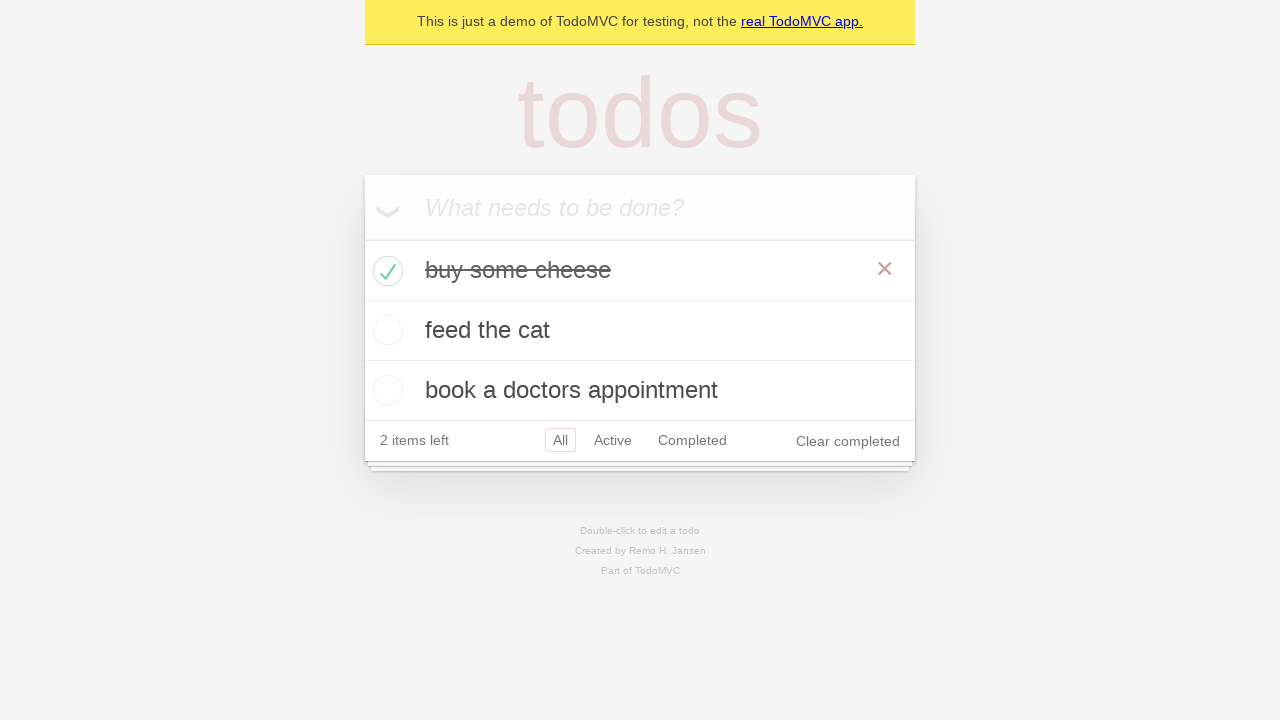

Verified that the 'Clear completed' button is displayed
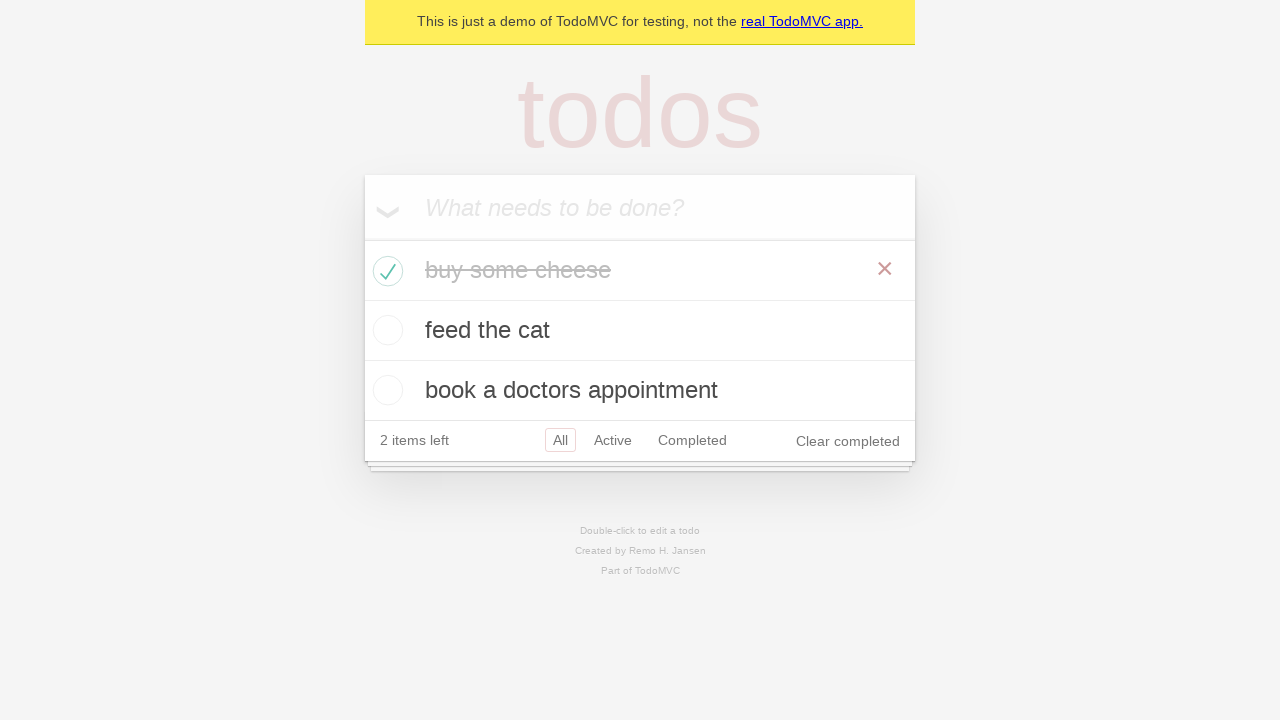

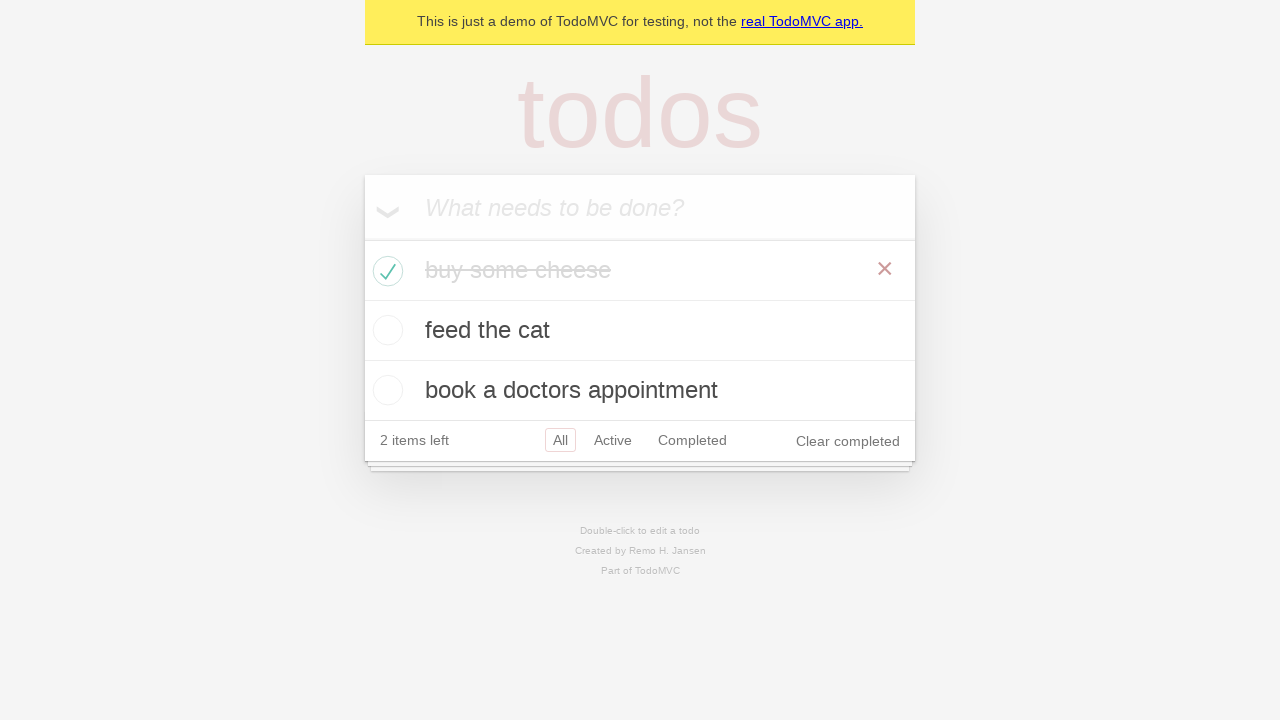